Tests dropdown menu navigation by hovering over the "SwitchTo" menu and clicking on the "Alerts" submenu item using mouse actions.

Starting URL: http://demo.automationtesting.in/Register.html

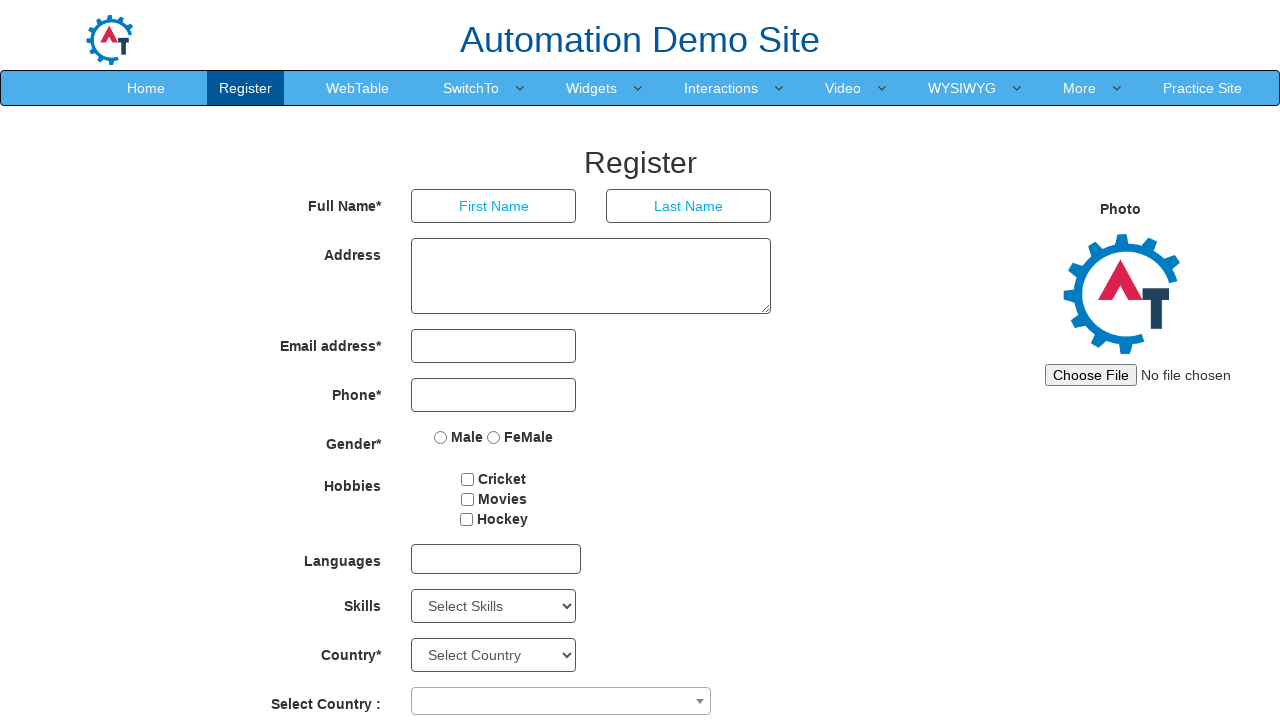

Hovered over 'SwitchTo' menu item to reveal dropdown at (471, 88) on xpath=//a[contains(text(),'SwitchTo')]
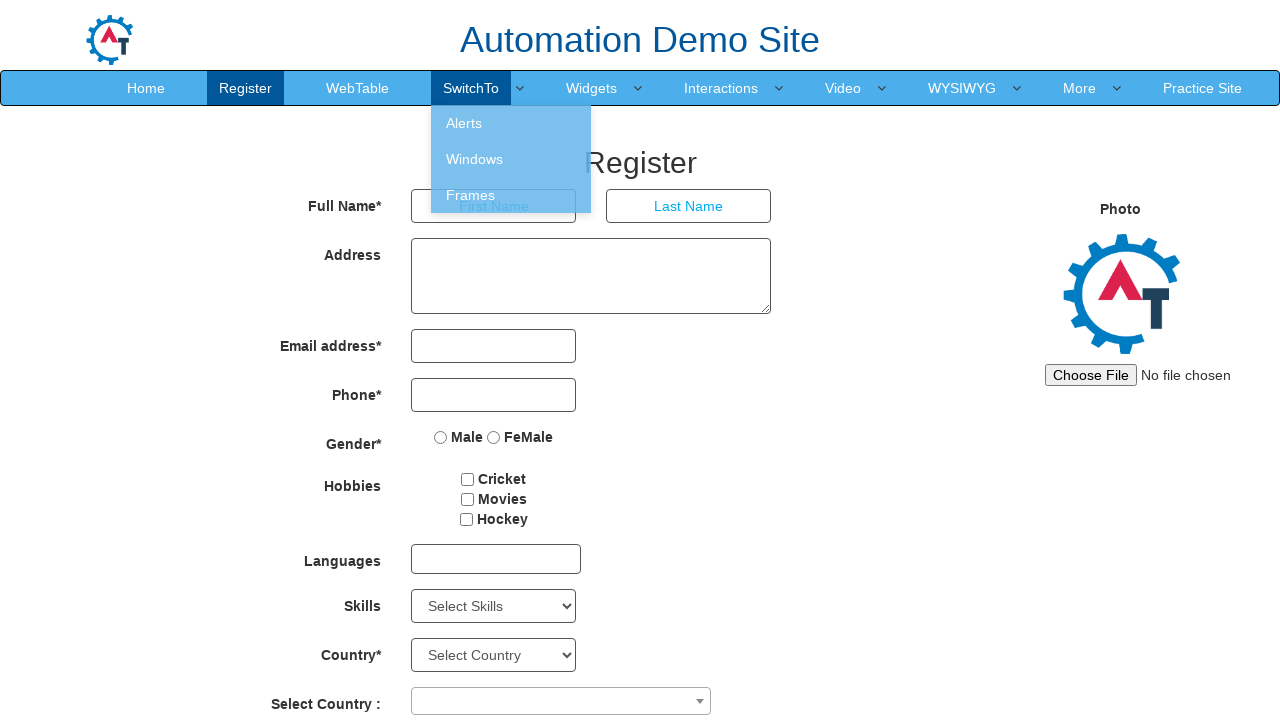

Hovered over 'Alerts' submenu item at (511, 123) on xpath=//a[contains(text(),'Alerts')]
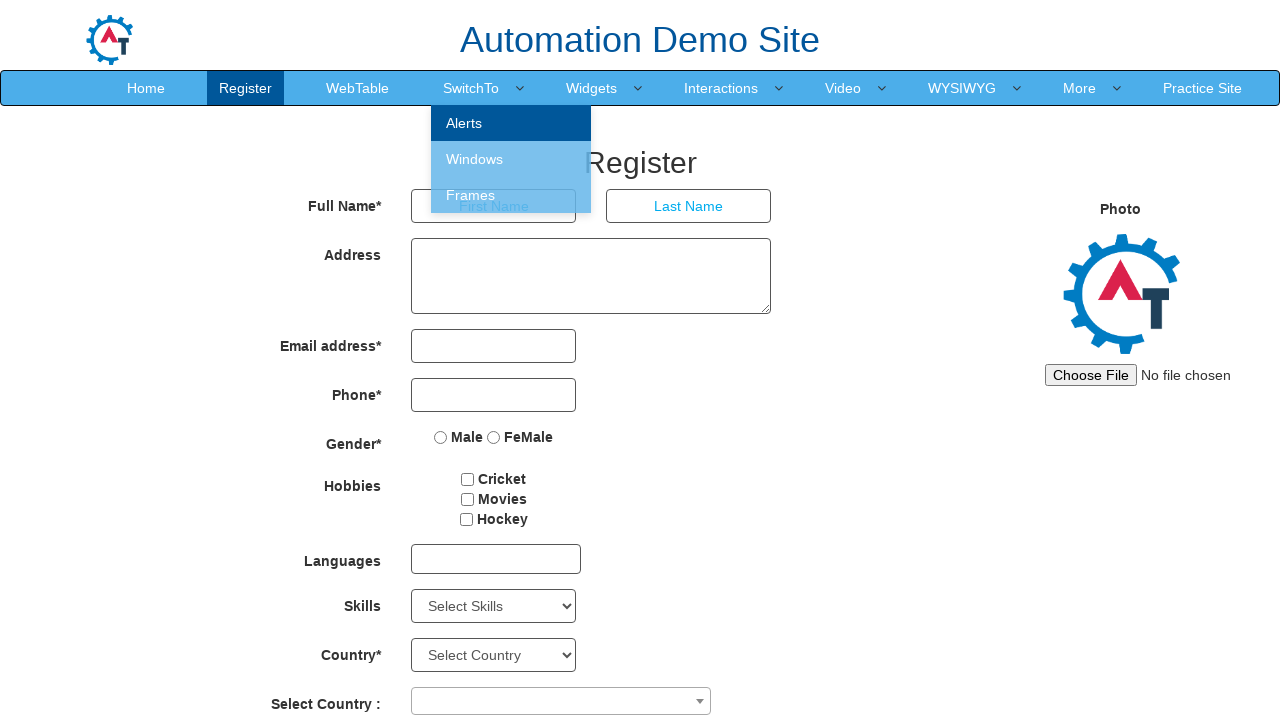

Clicked on 'Alerts' submenu item at (511, 123) on xpath=//a[contains(text(),'Alerts')]
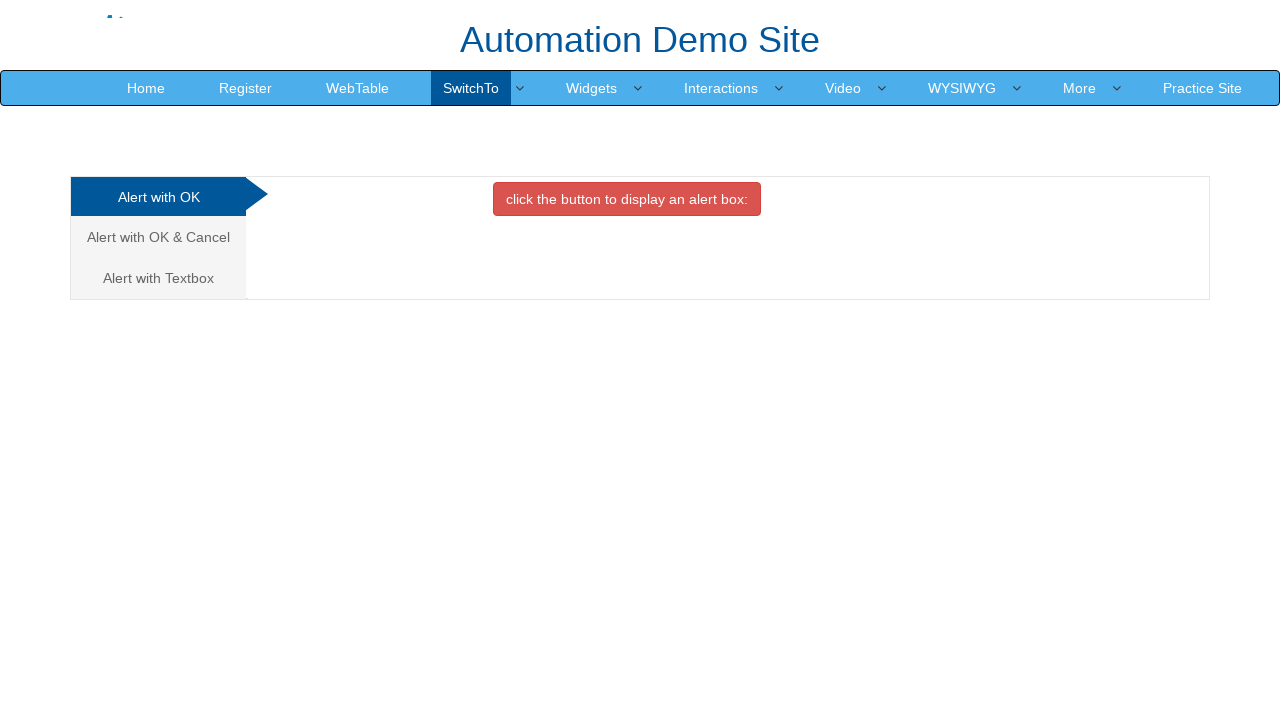

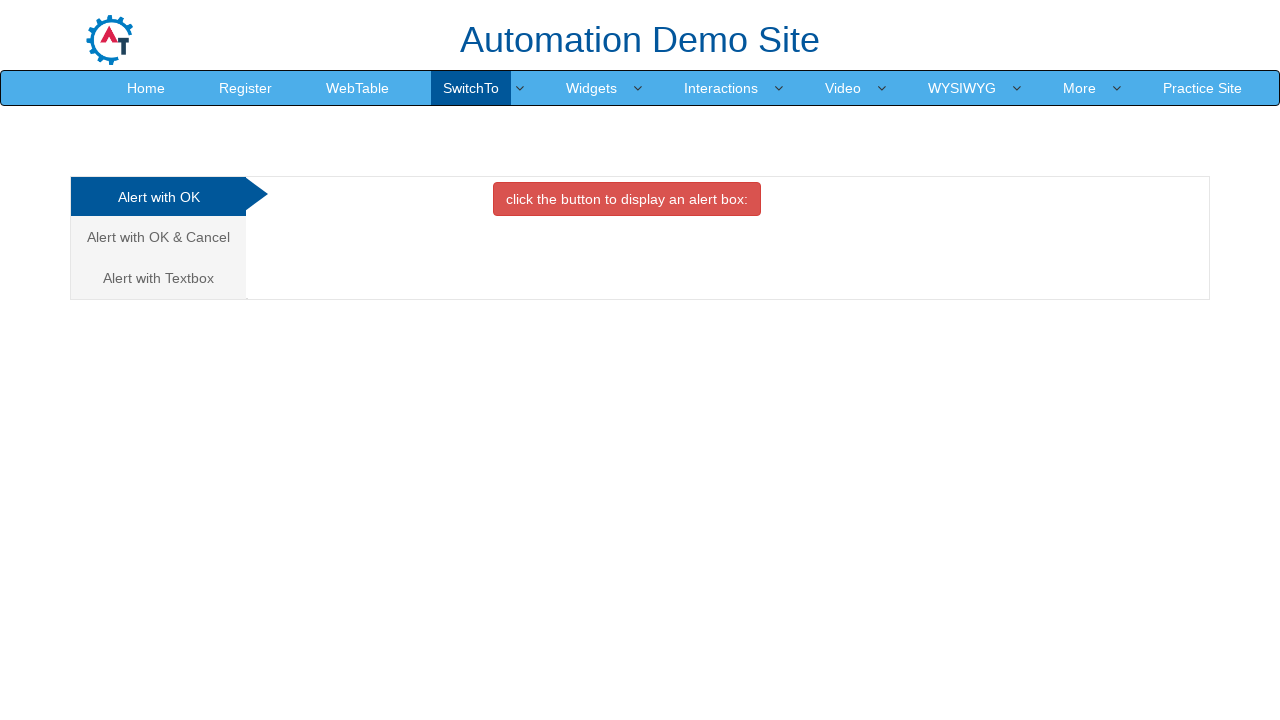